Tests dynamic content loading by clicking a start button and waiting for hidden content to become visible, then verifying the displayed text is "Hello World!"

Starting URL: http://the-internet.herokuapp.com/dynamic_loading/1

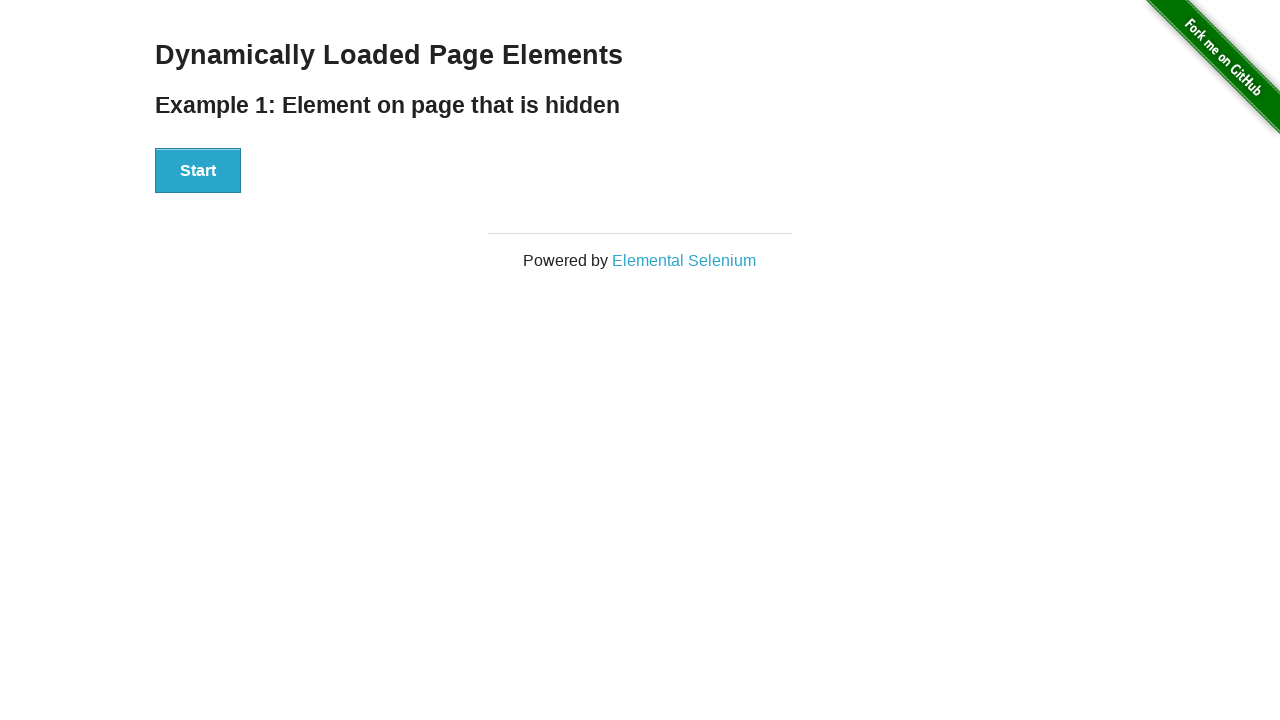

Clicked start button to trigger dynamic content loading at (198, 171) on xpath=//*[@id='start']/button
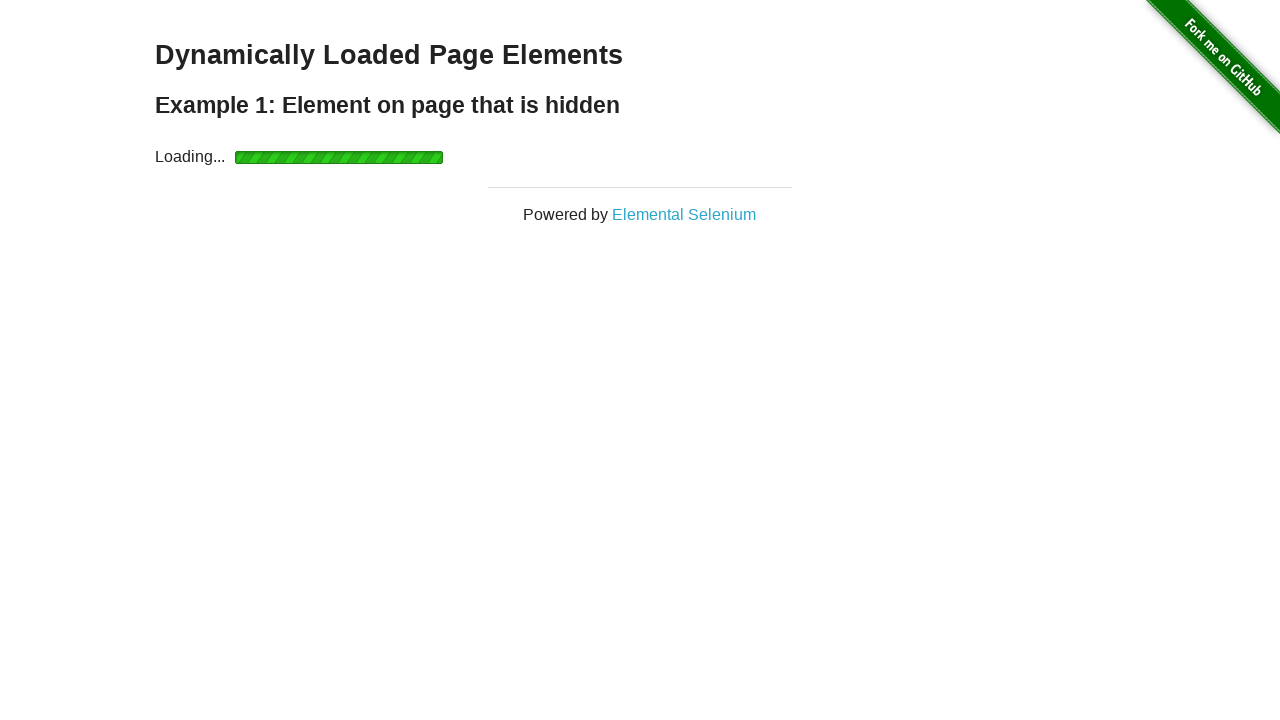

Hidden content became visible after dynamic loading
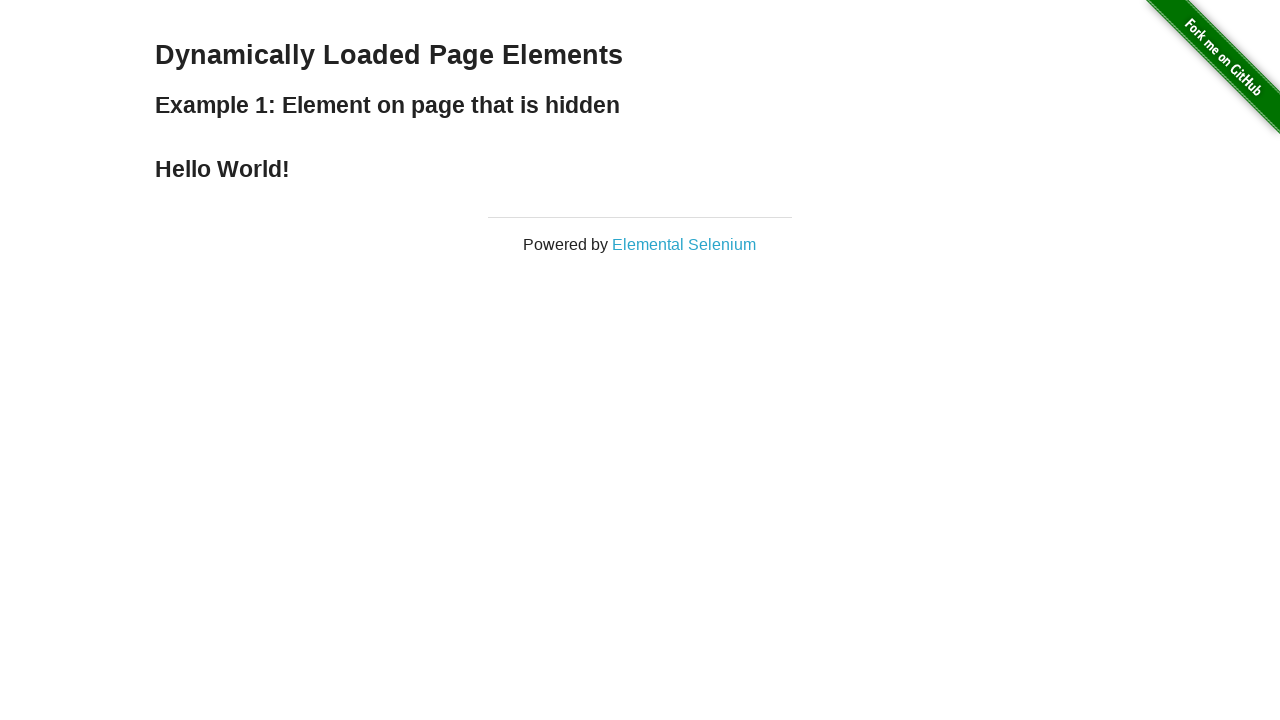

Located the finish element h4
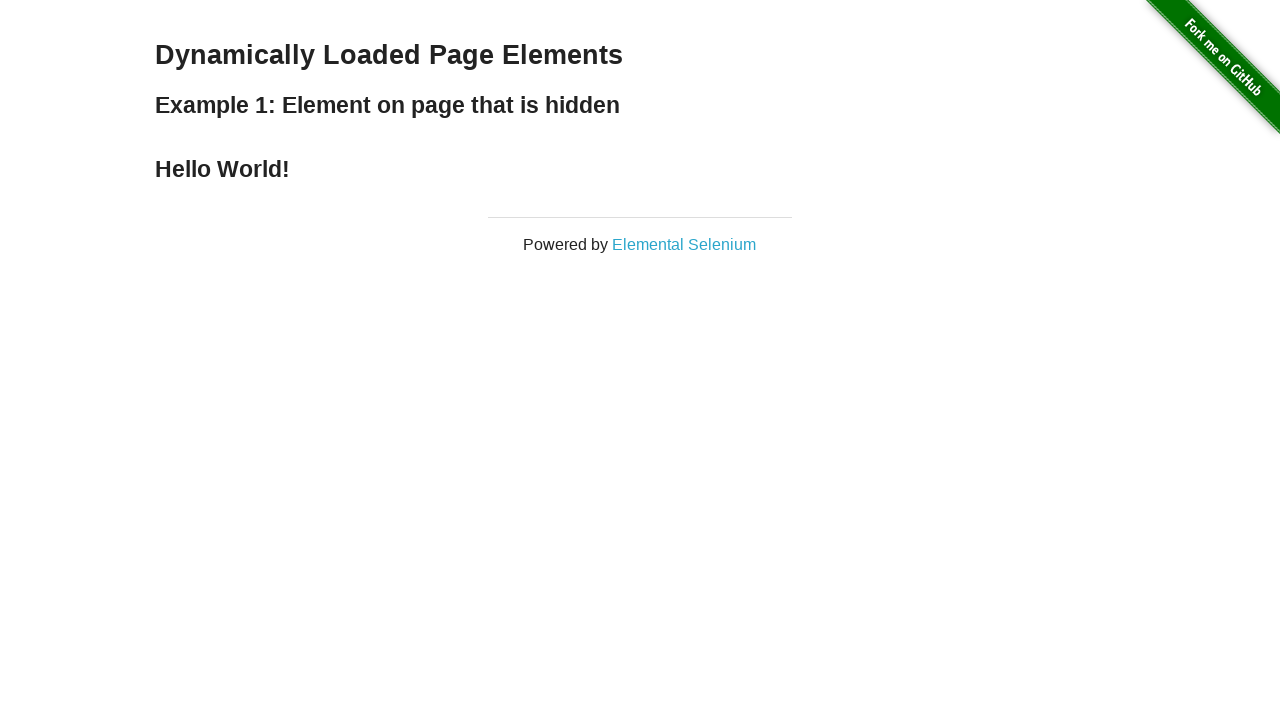

Retrieved text content: 'Hello World!'
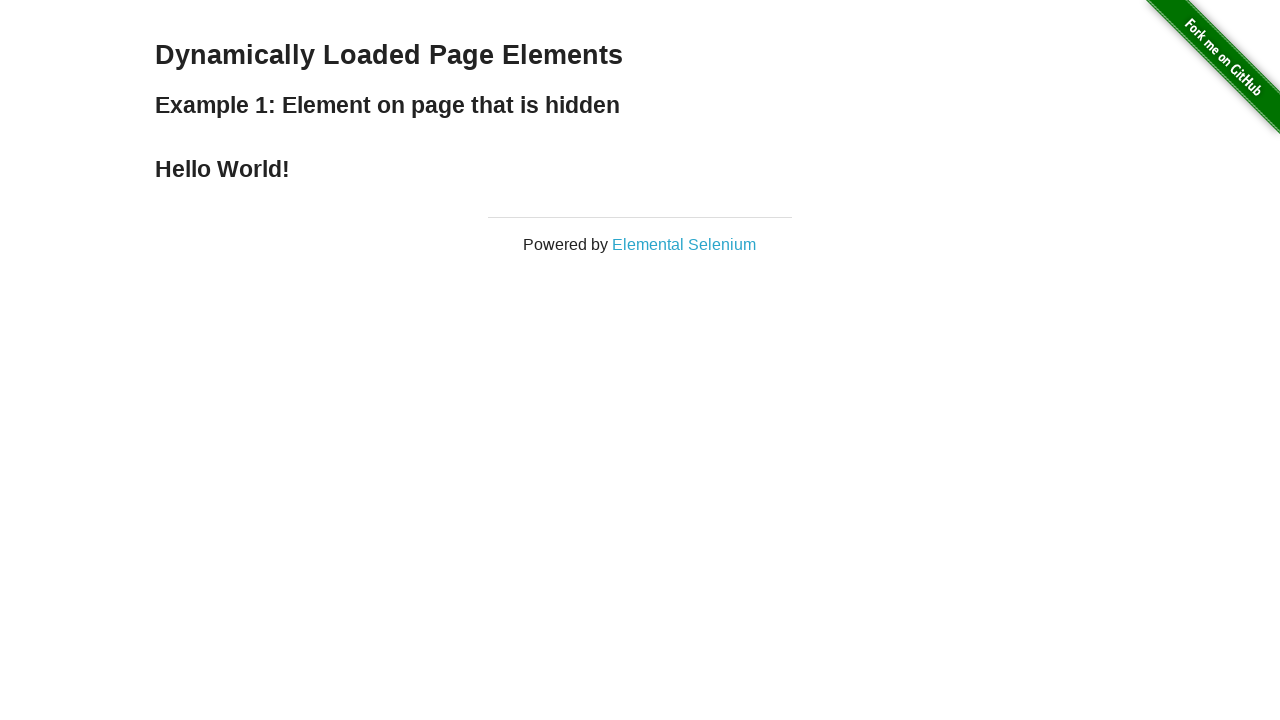

Verified that displayed text is 'Hello World!' - assertion passed
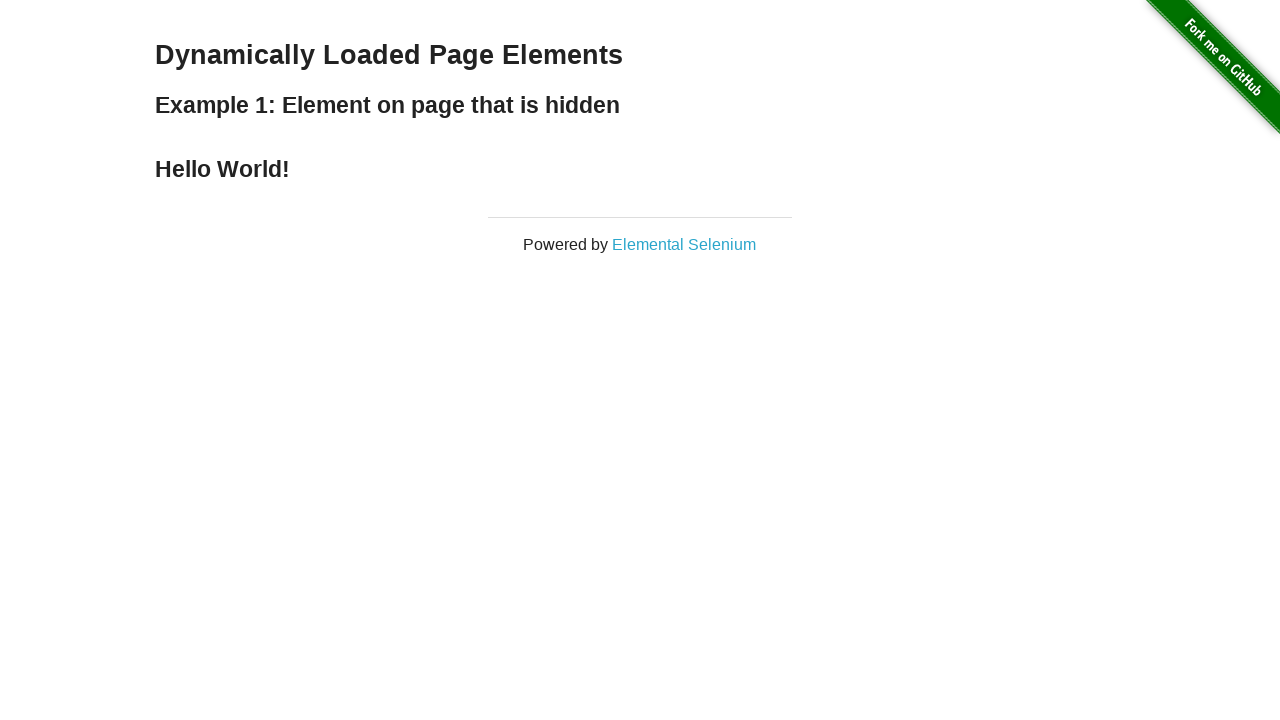

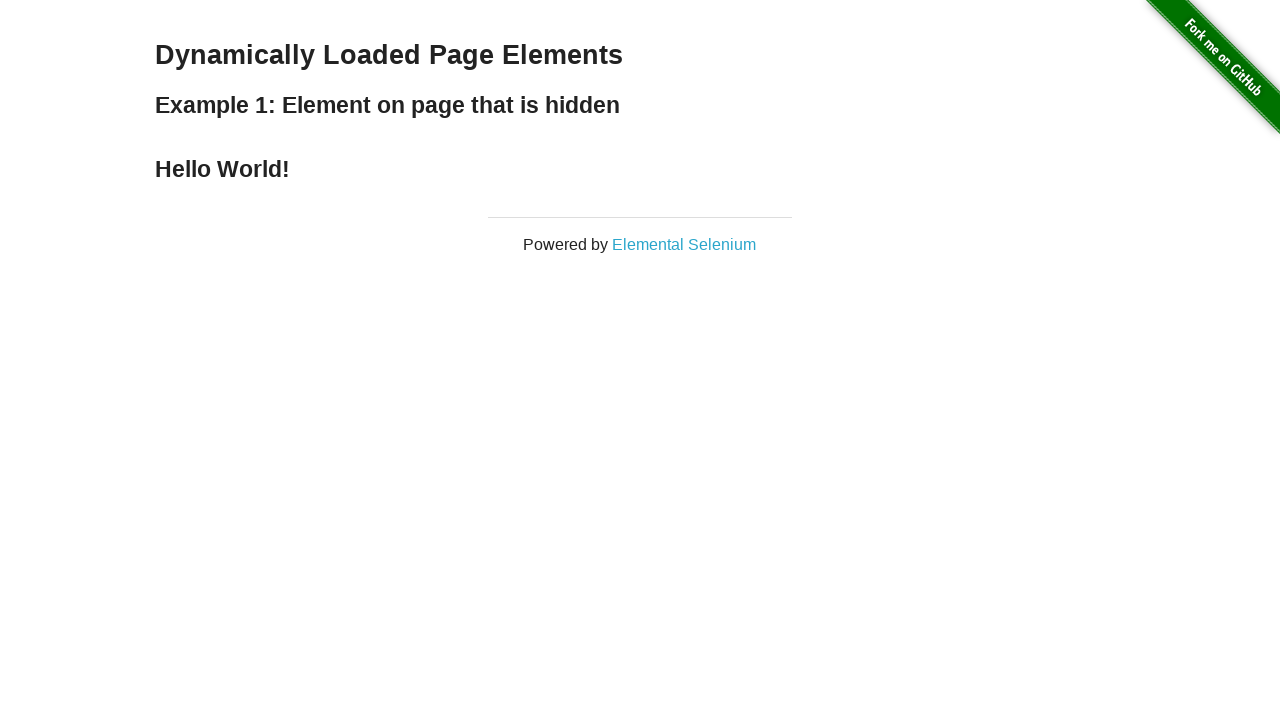